Tests that new todo items are appended to the bottom of the list by creating 3 items

Starting URL: https://demo.playwright.dev/todomvc

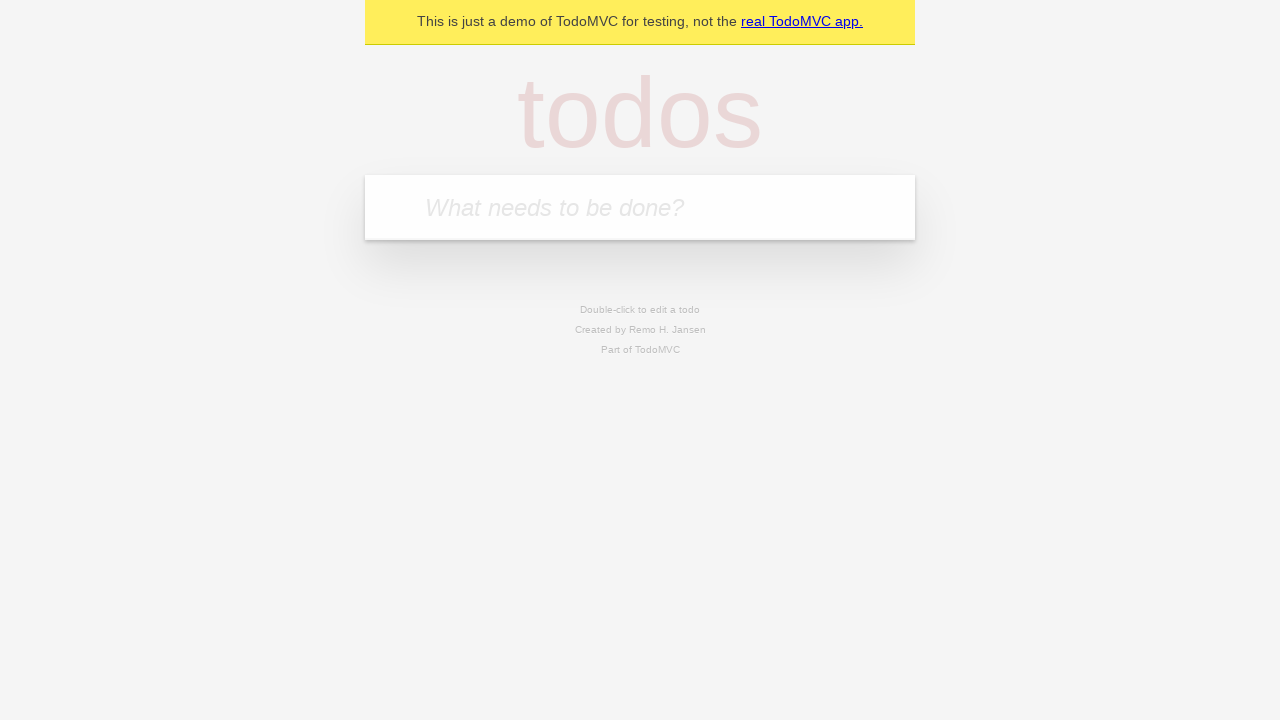

Filled new todo input with 'buy some cheese' on .new-todo
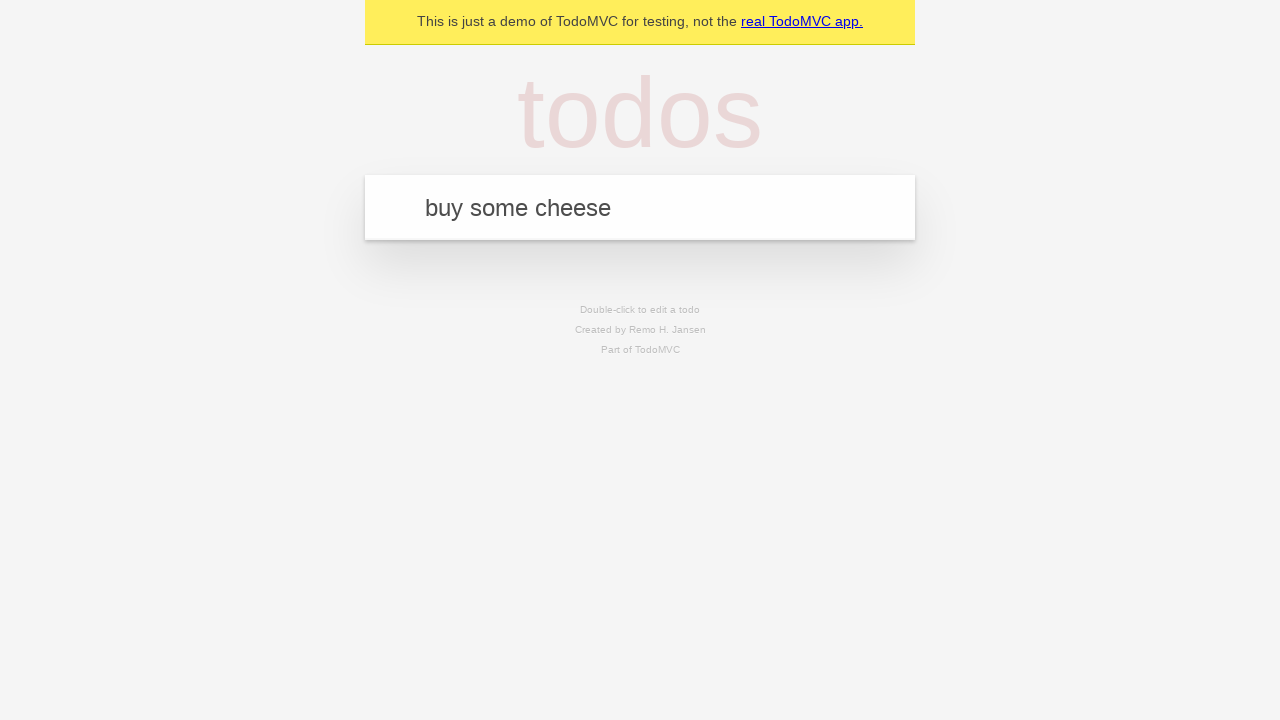

Pressed Enter to create first todo item on .new-todo
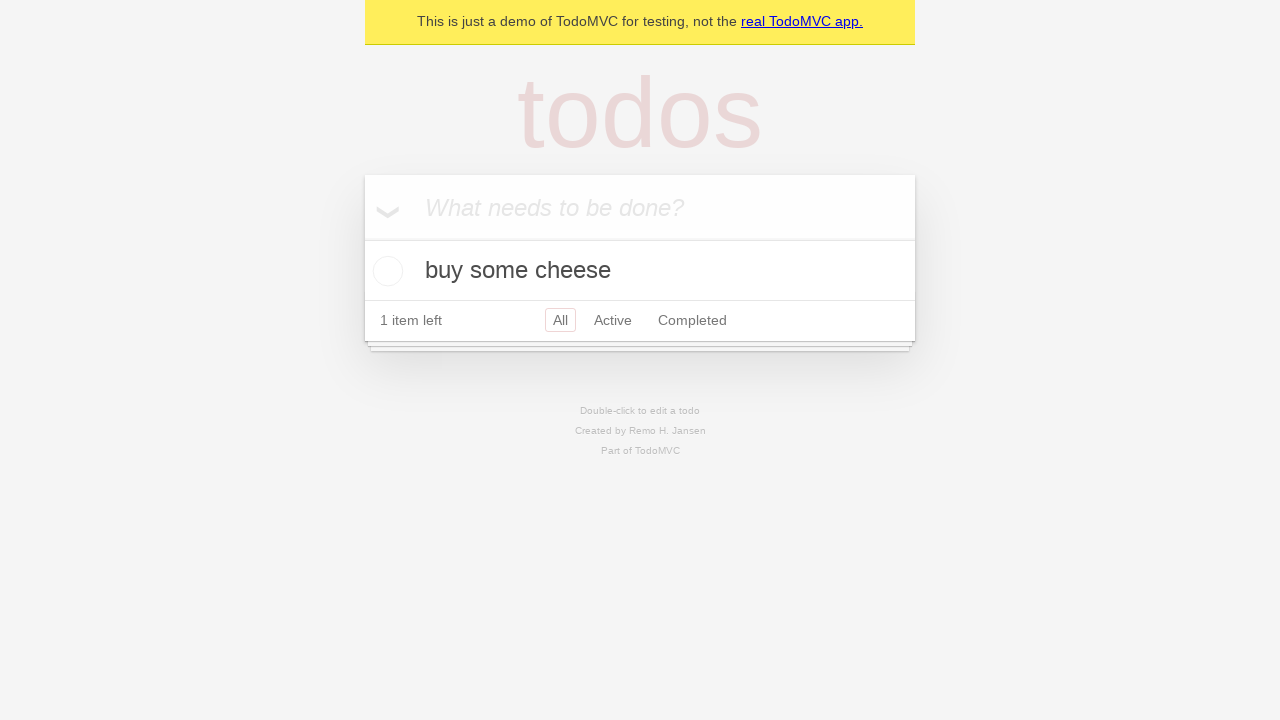

Filled new todo input with 'feed the cat' on .new-todo
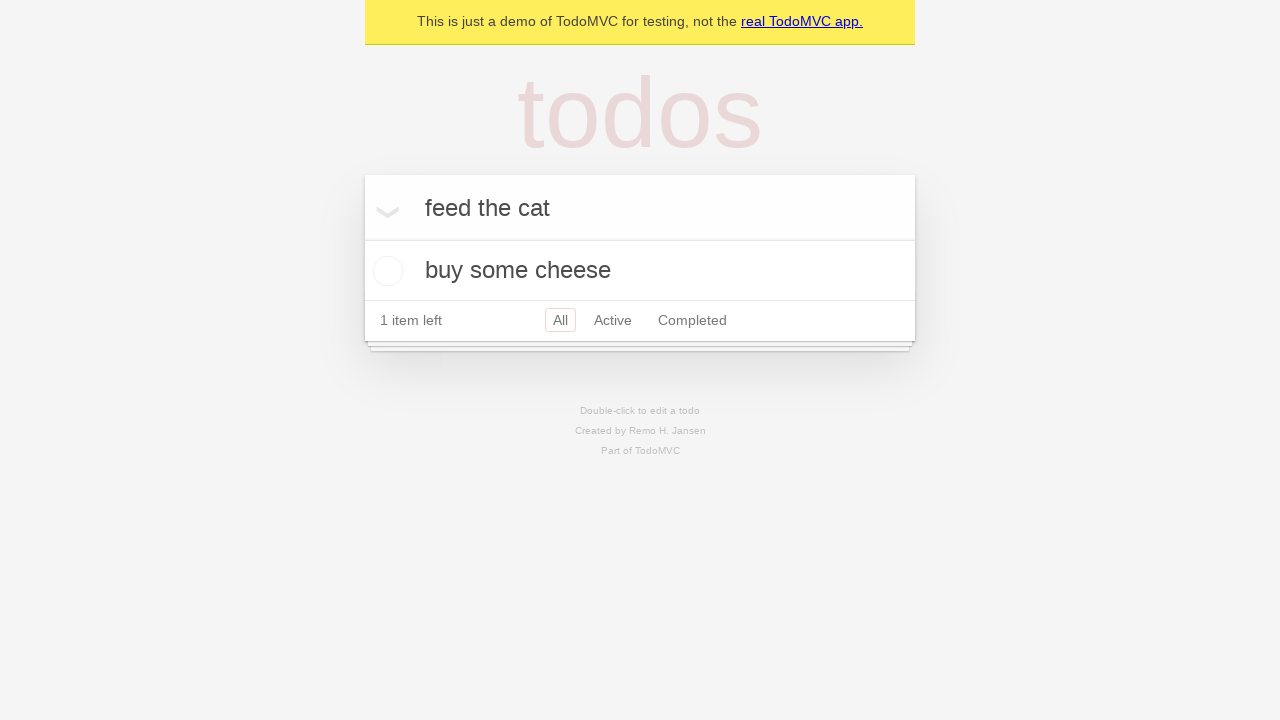

Pressed Enter to create second todo item on .new-todo
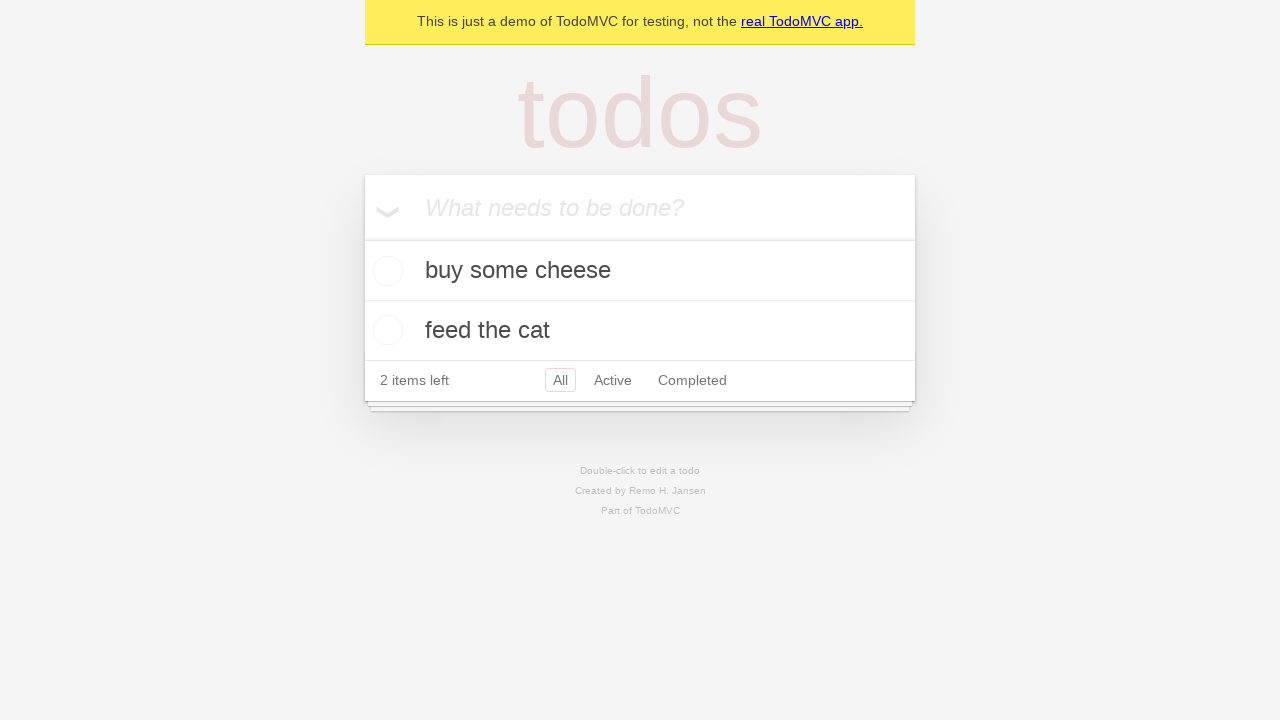

Filled new todo input with 'book a doctors appointment' on .new-todo
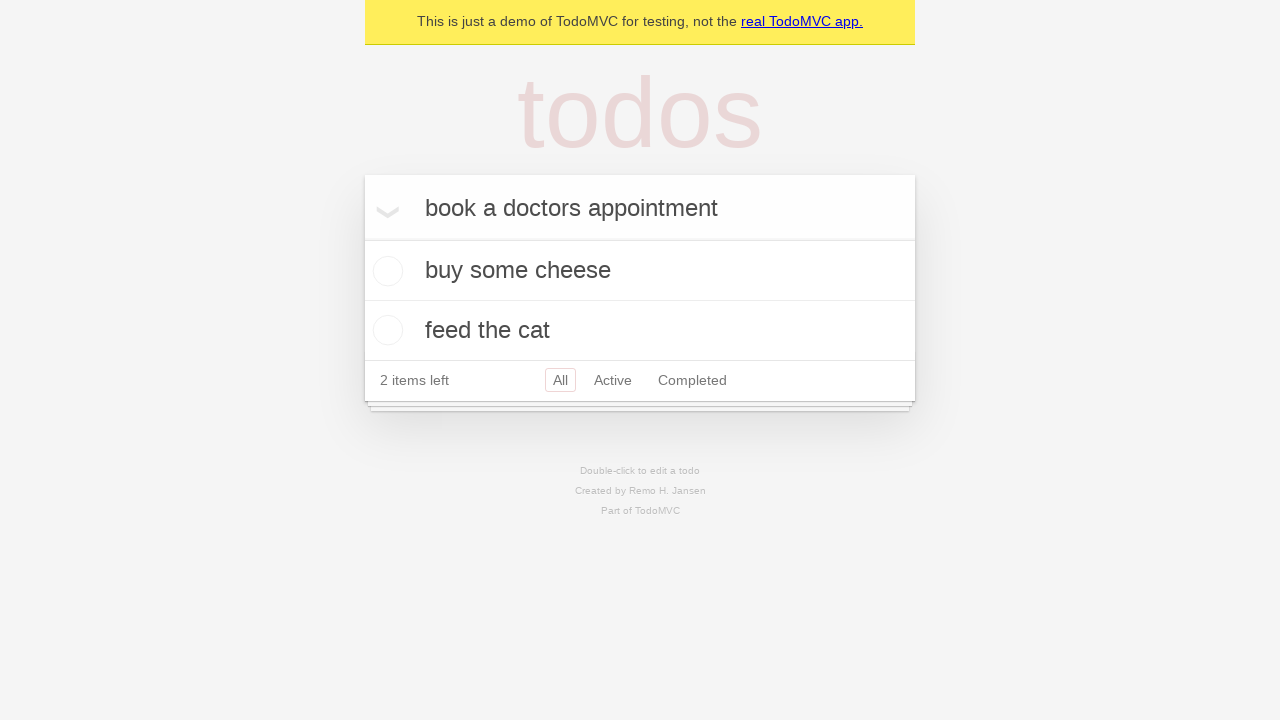

Pressed Enter to create third todo item on .new-todo
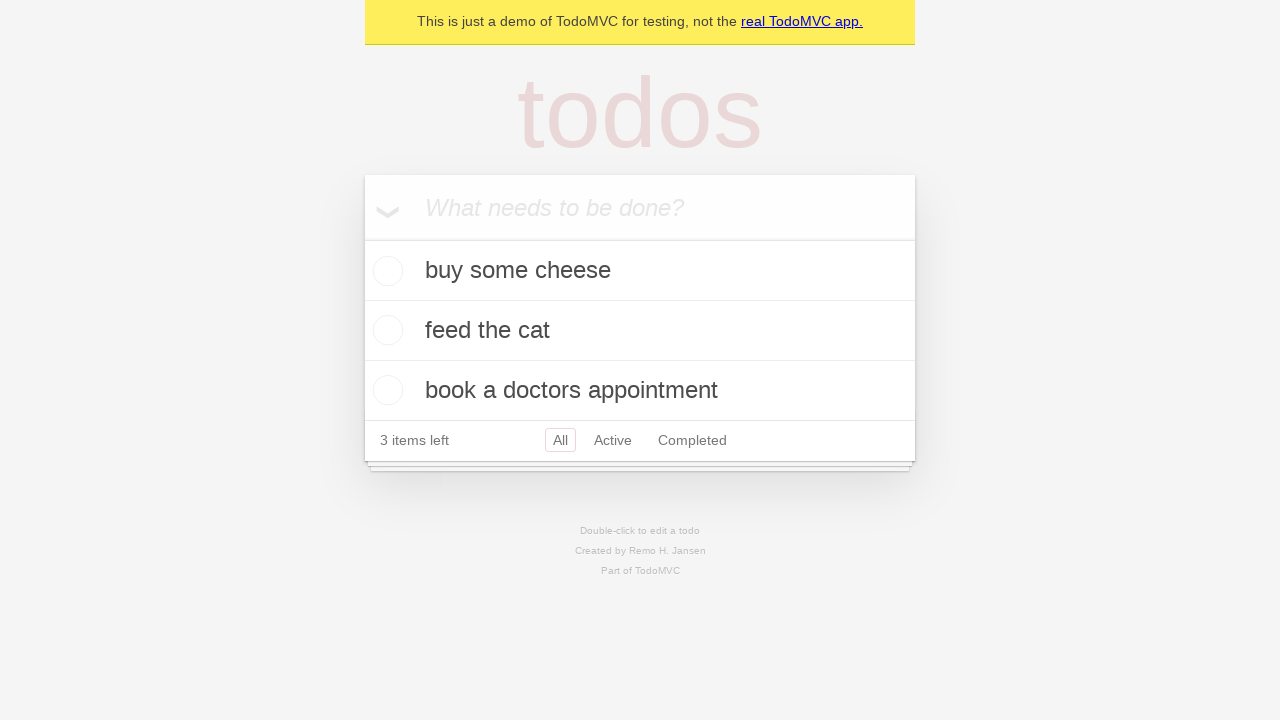

Todo count indicator loaded, all 3 items appended to list
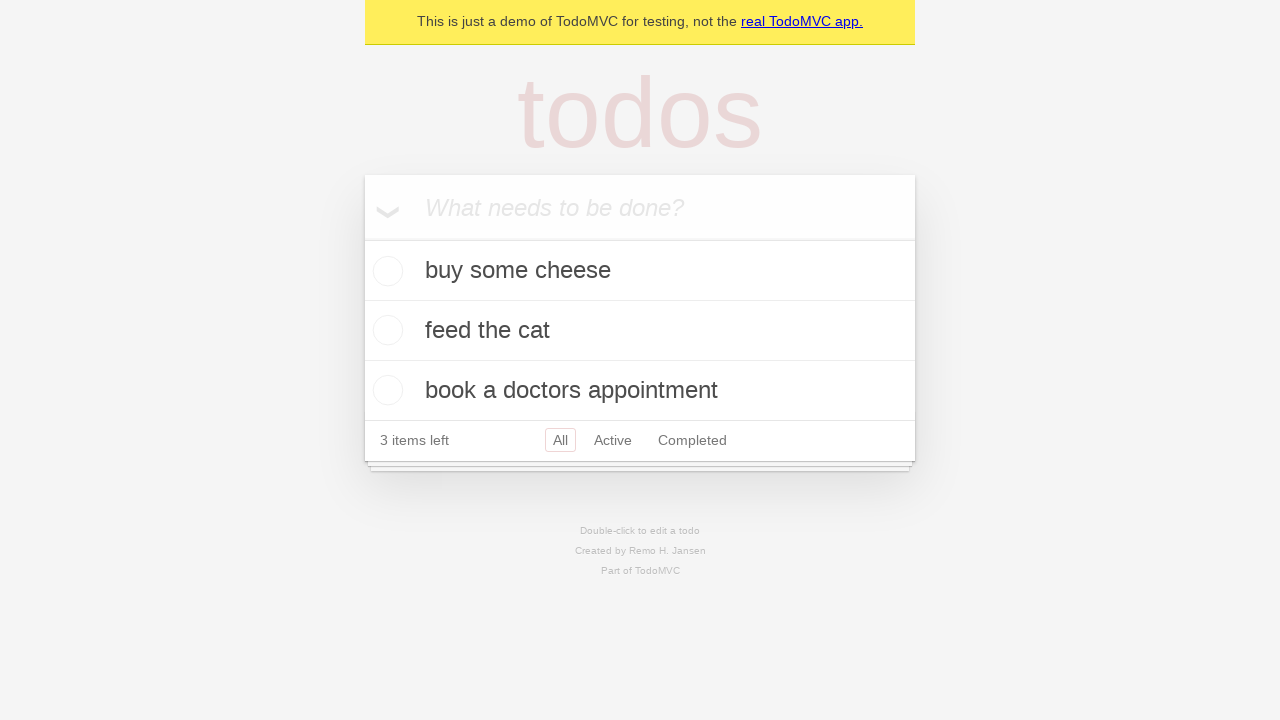

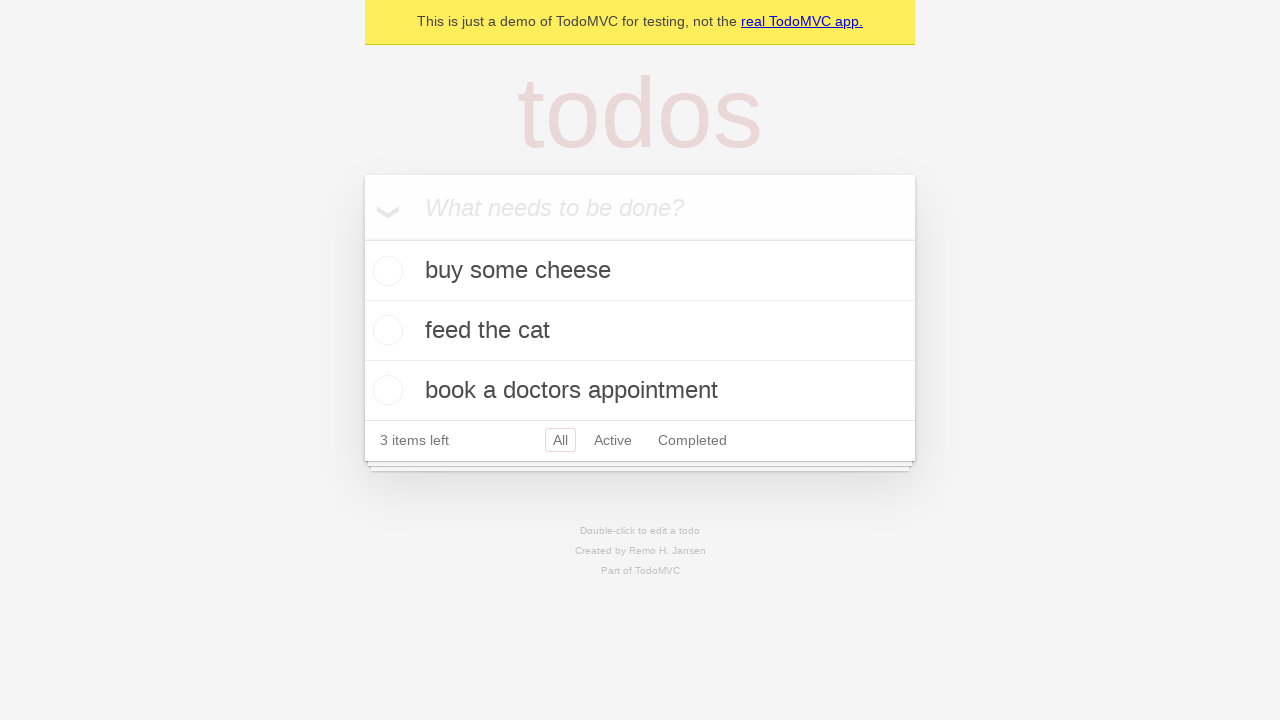